Tests that other controls are hidden when editing a todo item

Starting URL: https://demo.playwright.dev/todomvc

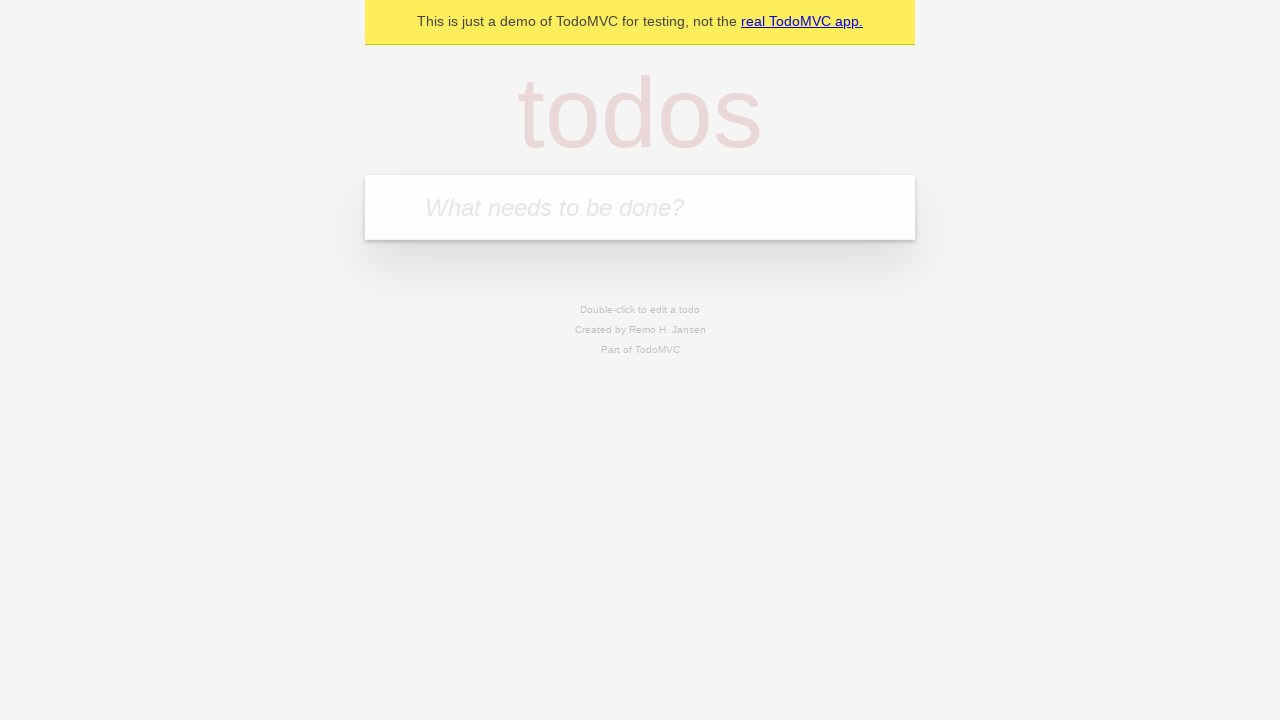

Filled new todo input with 'buy some cheese' on internal:attr=[placeholder="What needs to be done?"i]
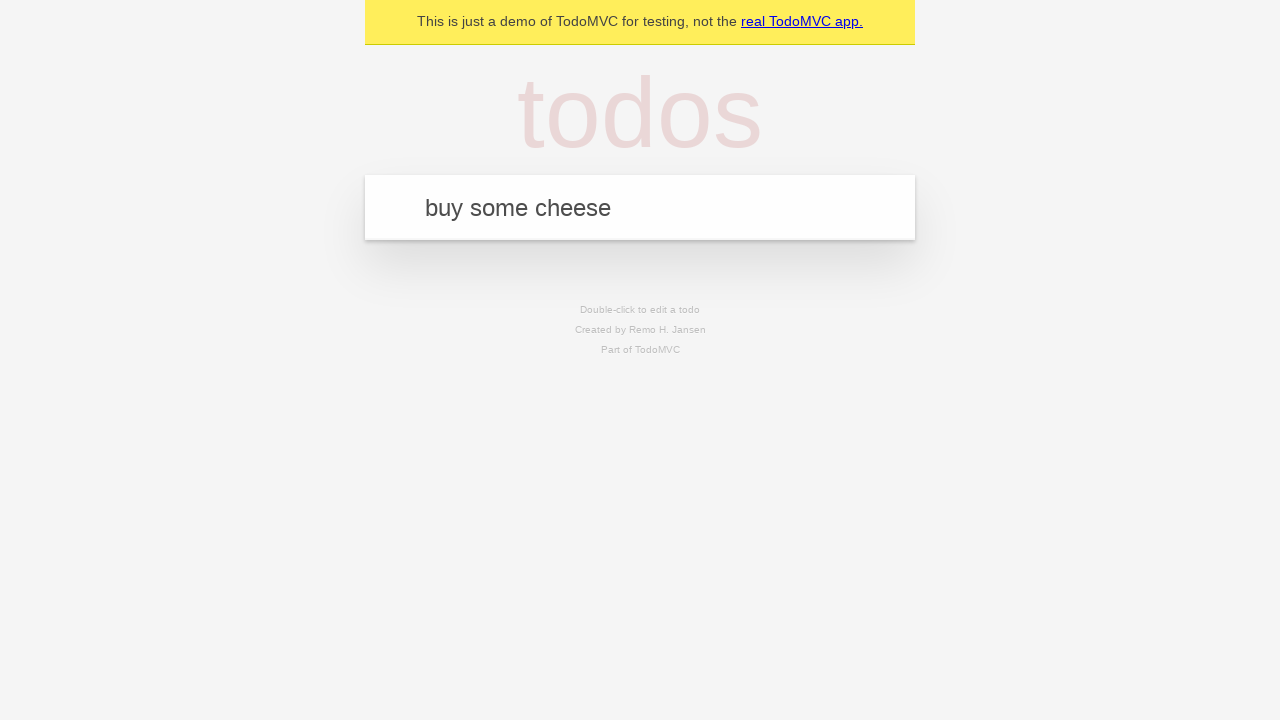

Pressed Enter to add todo 'buy some cheese' on internal:attr=[placeholder="What needs to be done?"i]
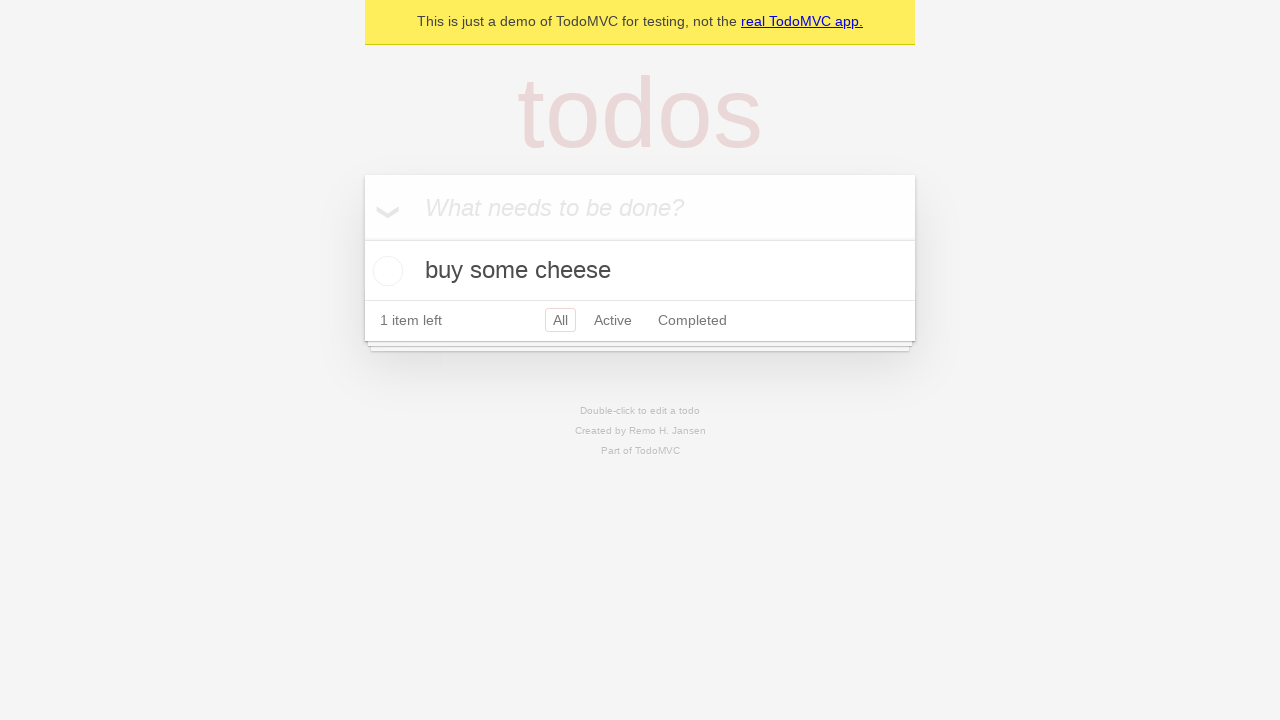

Filled new todo input with 'feed the cat' on internal:attr=[placeholder="What needs to be done?"i]
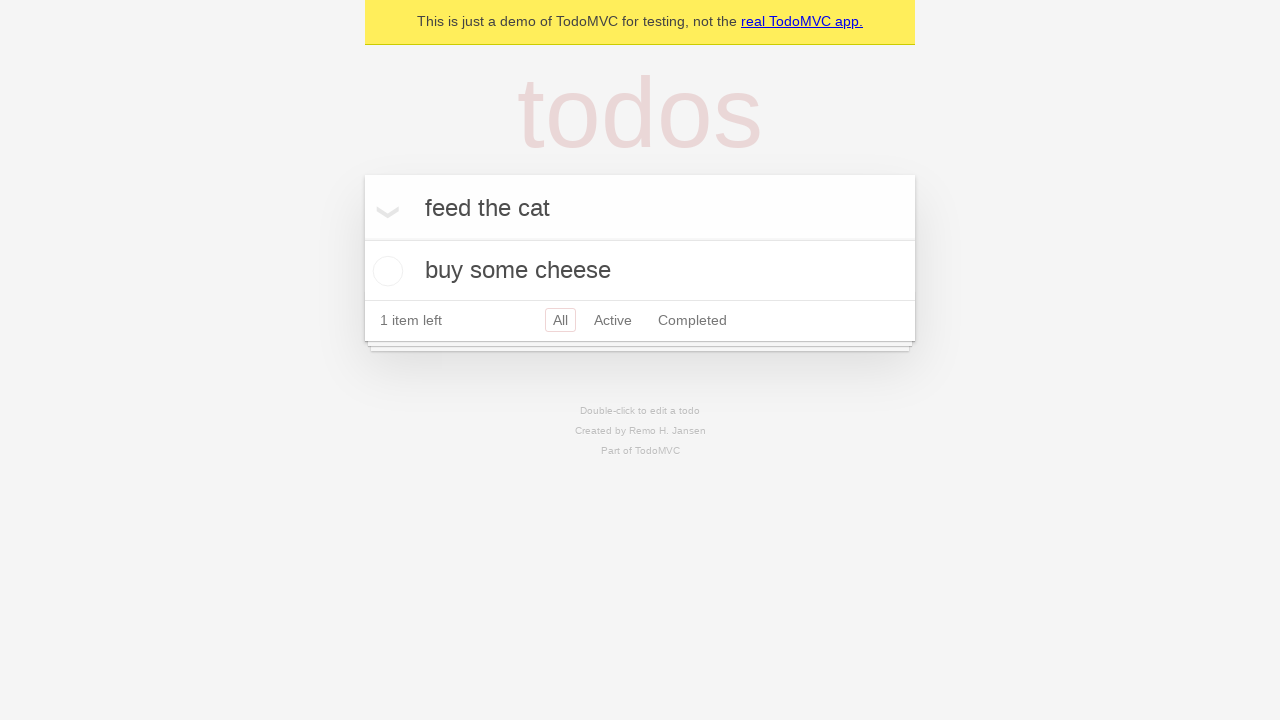

Pressed Enter to add todo 'feed the cat' on internal:attr=[placeholder="What needs to be done?"i]
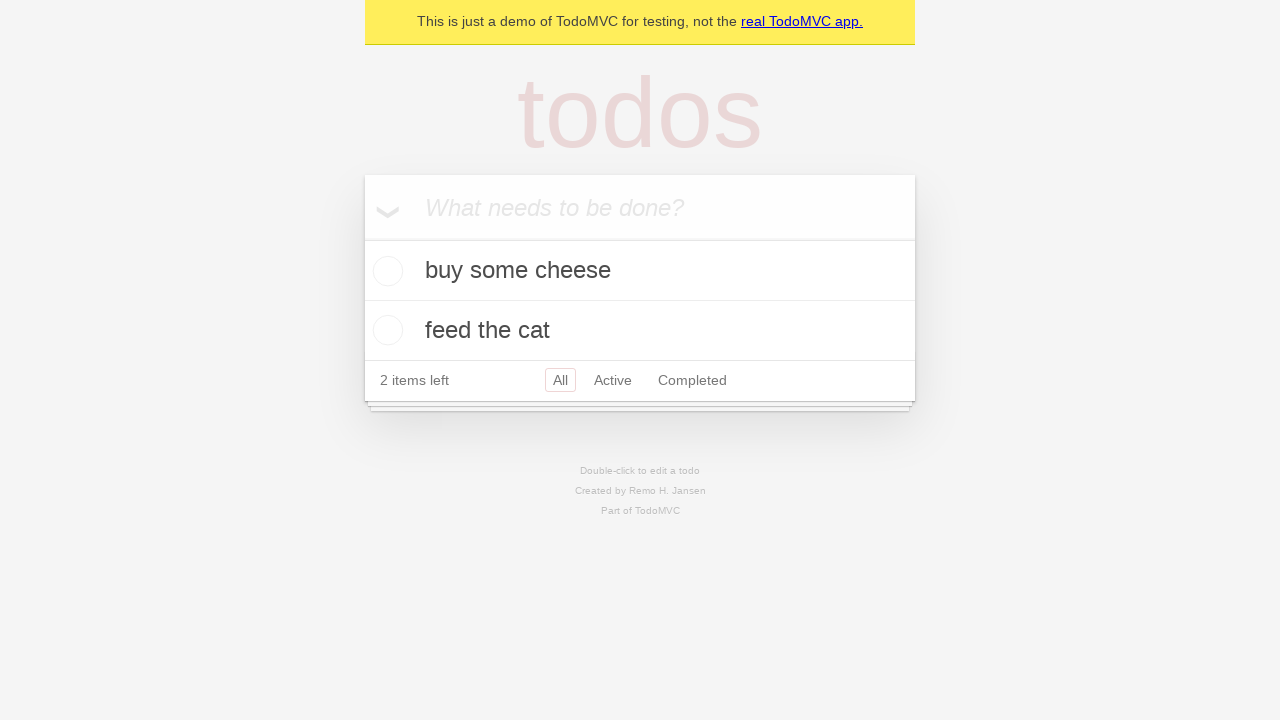

Filled new todo input with 'book a doctors appointment' on internal:attr=[placeholder="What needs to be done?"i]
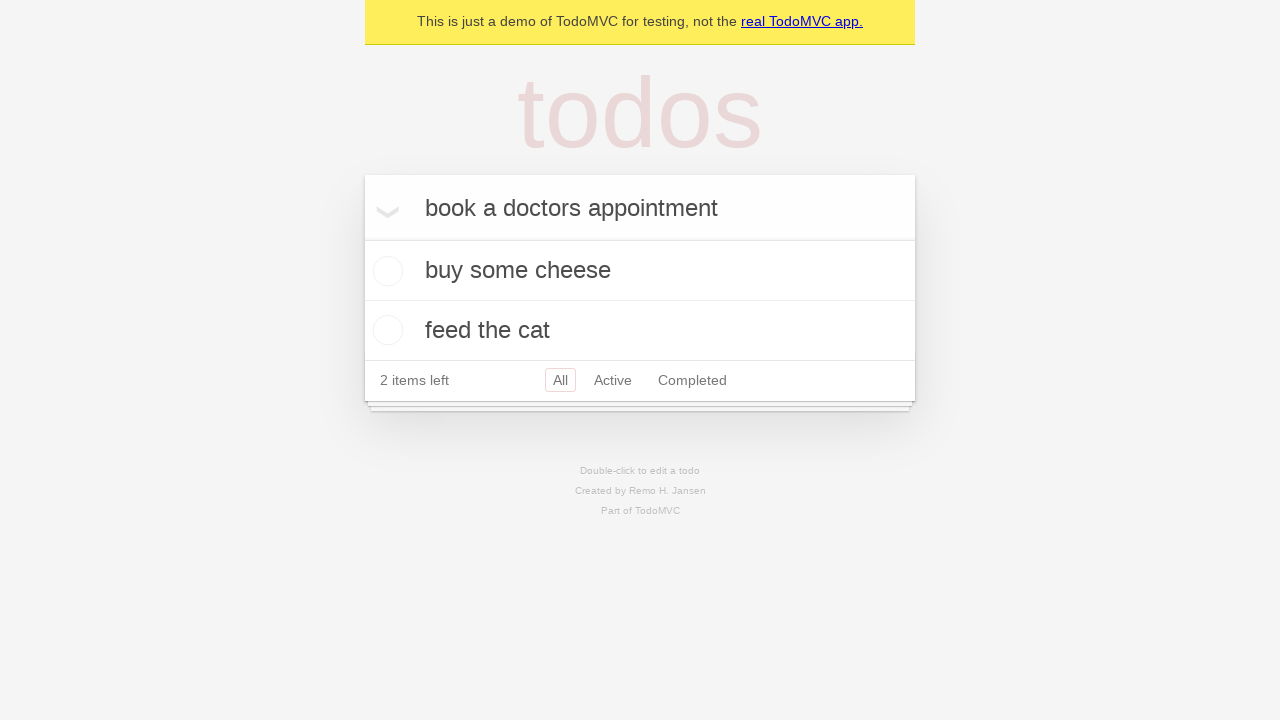

Pressed Enter to add todo 'book a doctors appointment' on internal:attr=[placeholder="What needs to be done?"i]
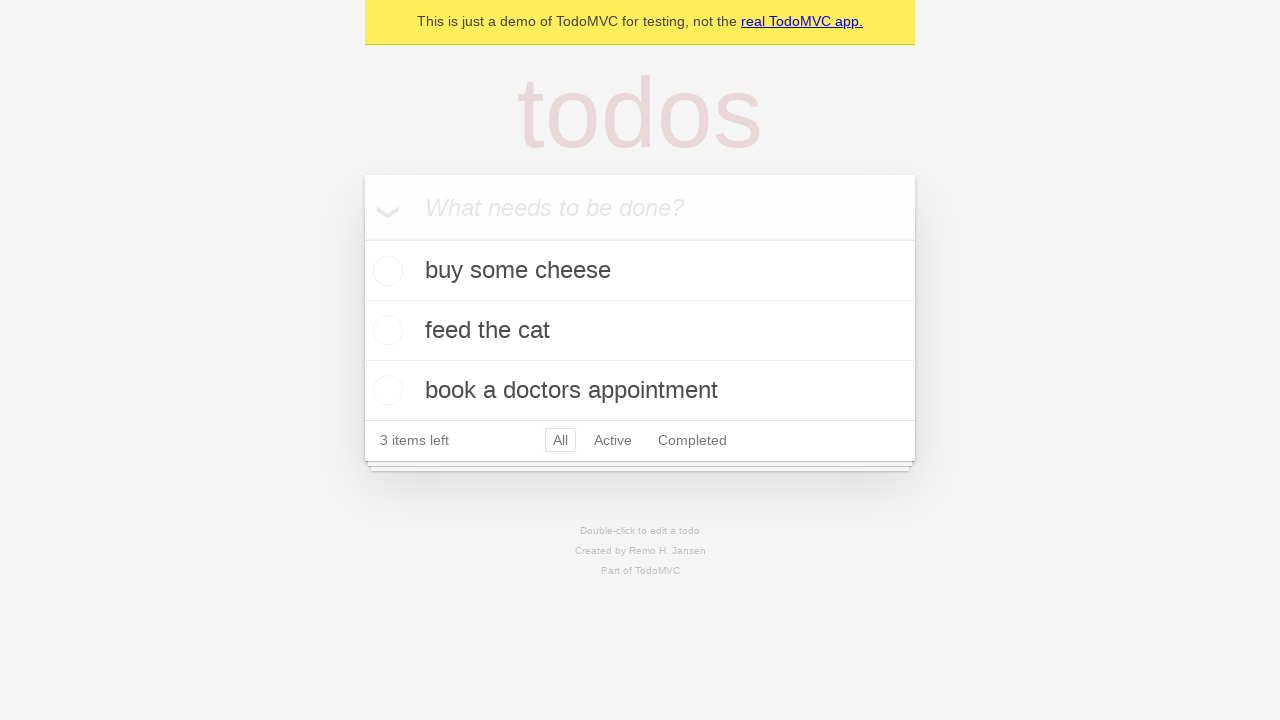

Waited for all 3 todos to be loaded in localStorage
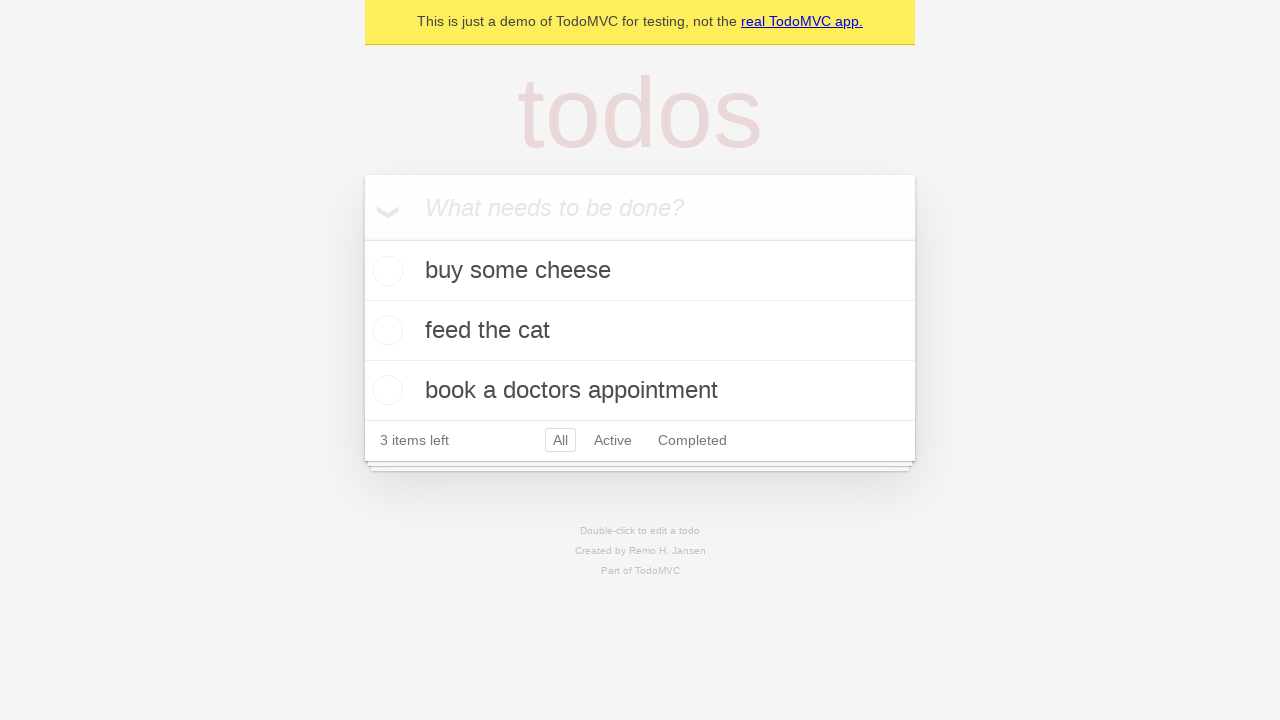

Double-clicked second todo item to enter edit mode at (640, 331) on internal:testid=[data-testid="todo-item"s] >> nth=1
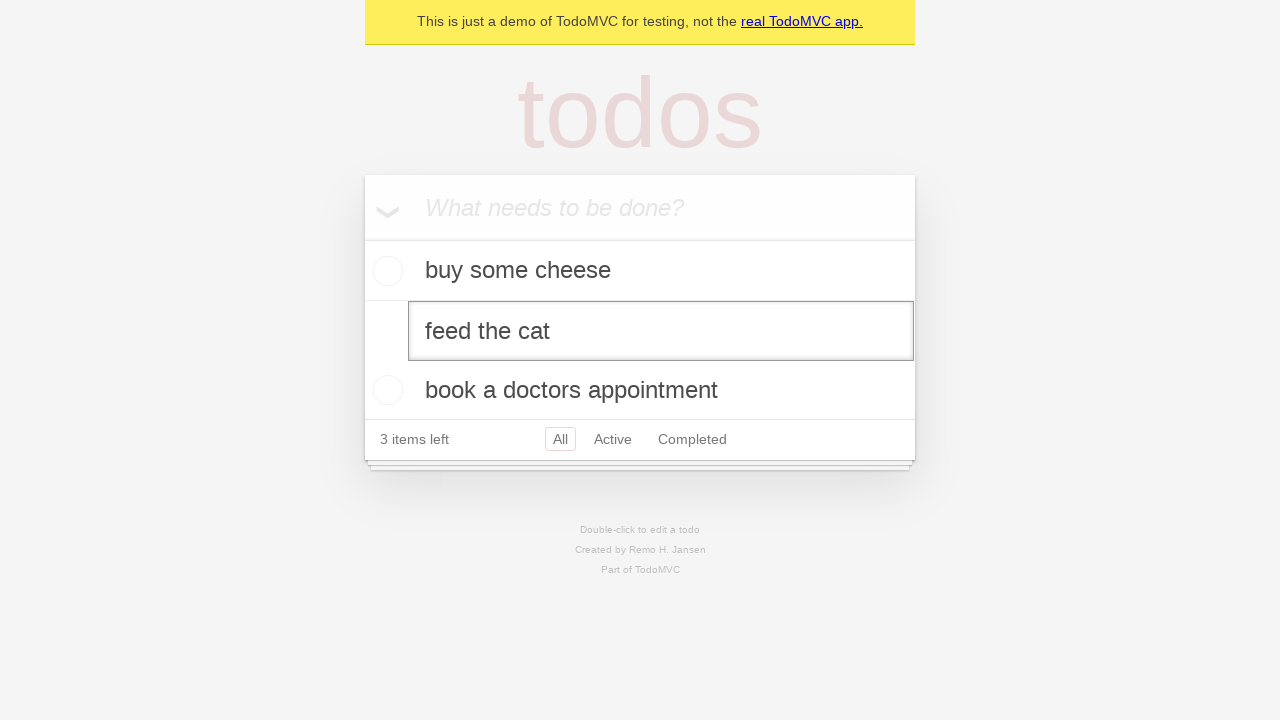

Waited 500ms for edit mode to activate
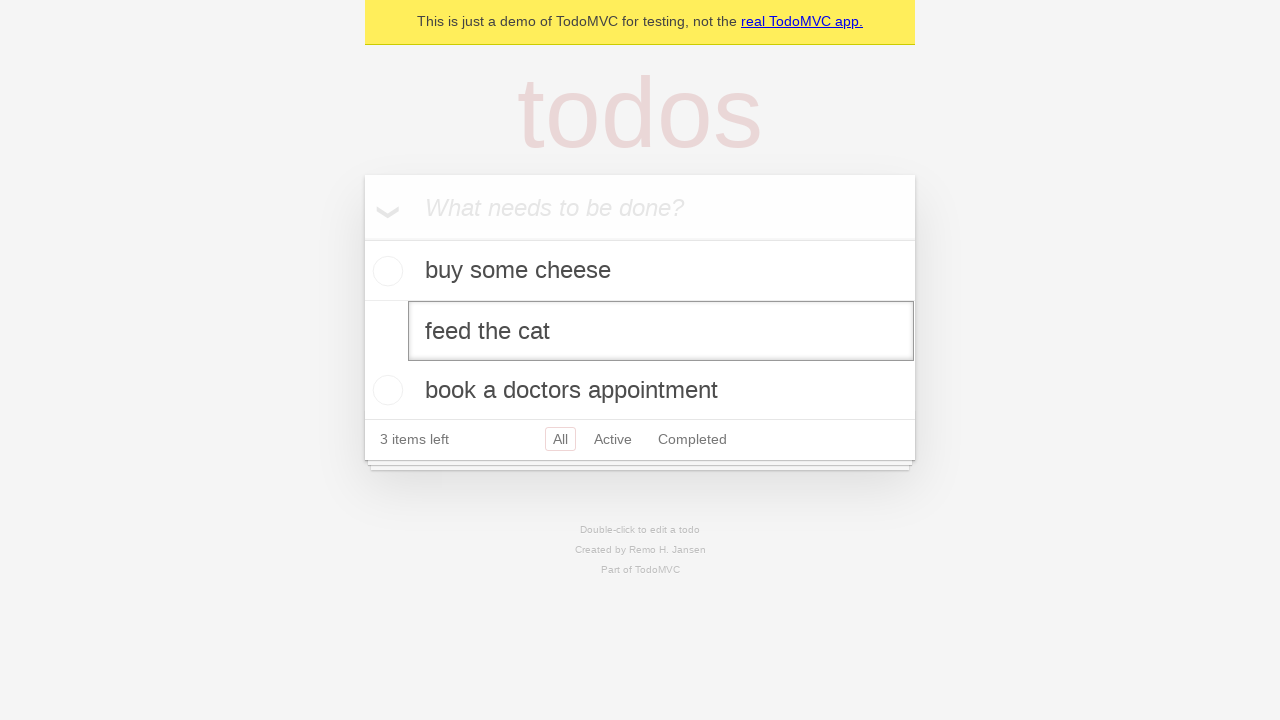

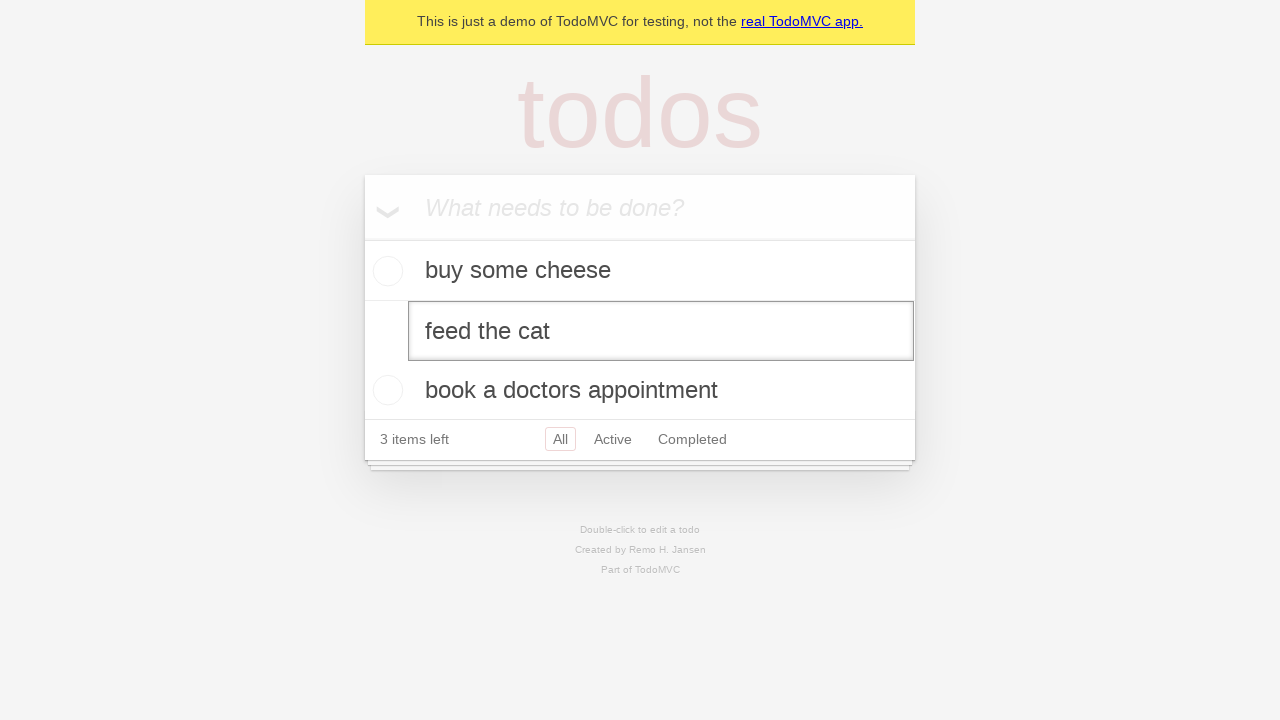